Tests Pokemon GO IV ranking lookup by entering a Pokemon name and IV stats, then verifying that league rankings are displayed for Great, Ultra, and Master leagues.

Starting URL: https://goiv.app/

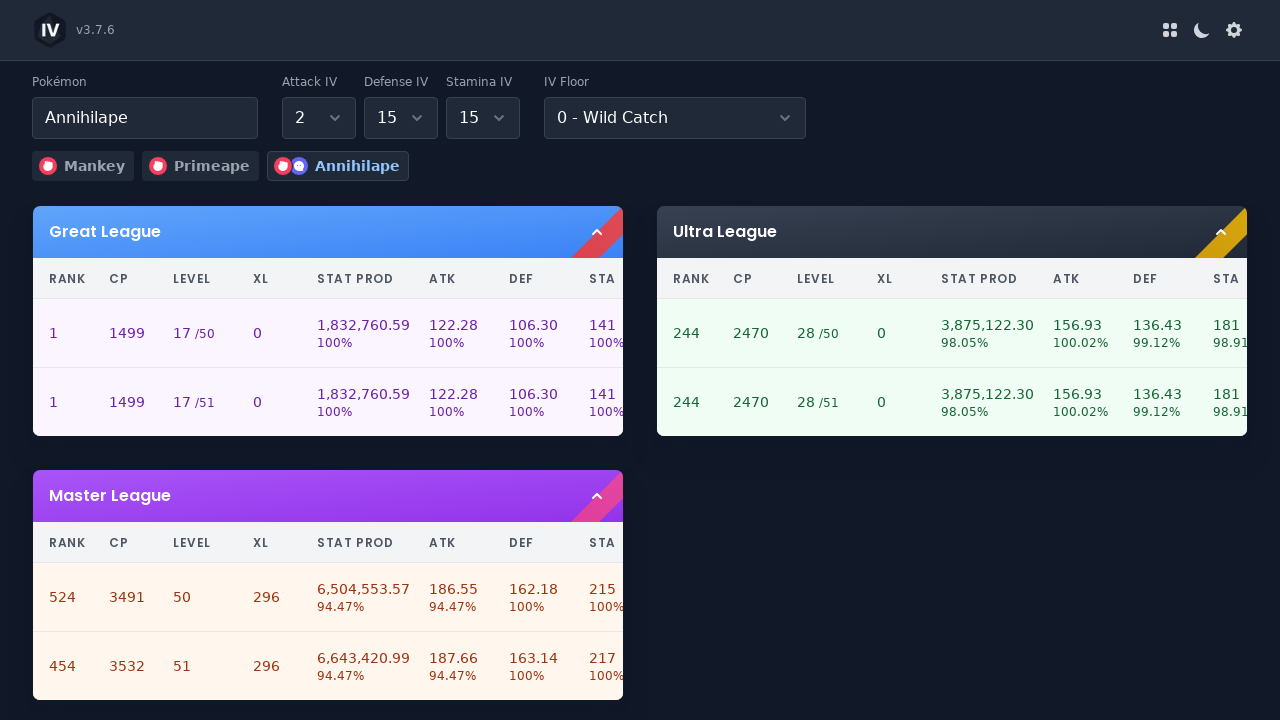

Waited for Pokemon name search input to load
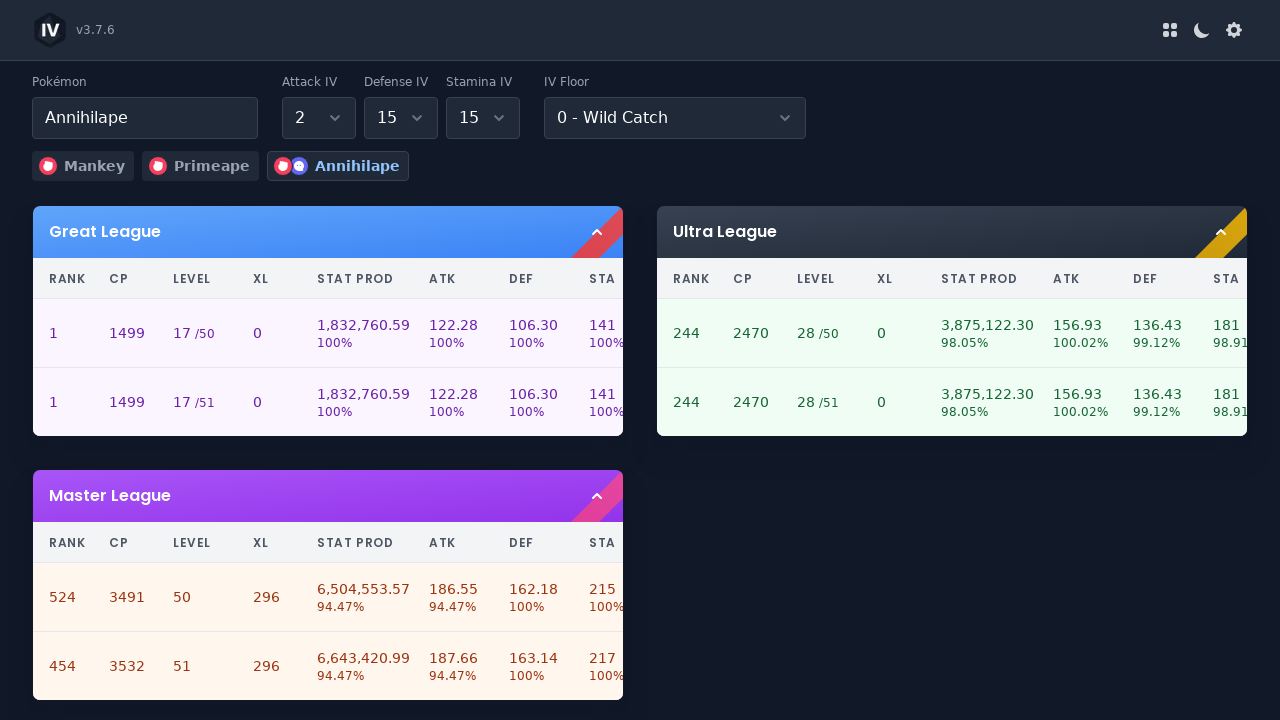

Clicked on Pokemon name search input field
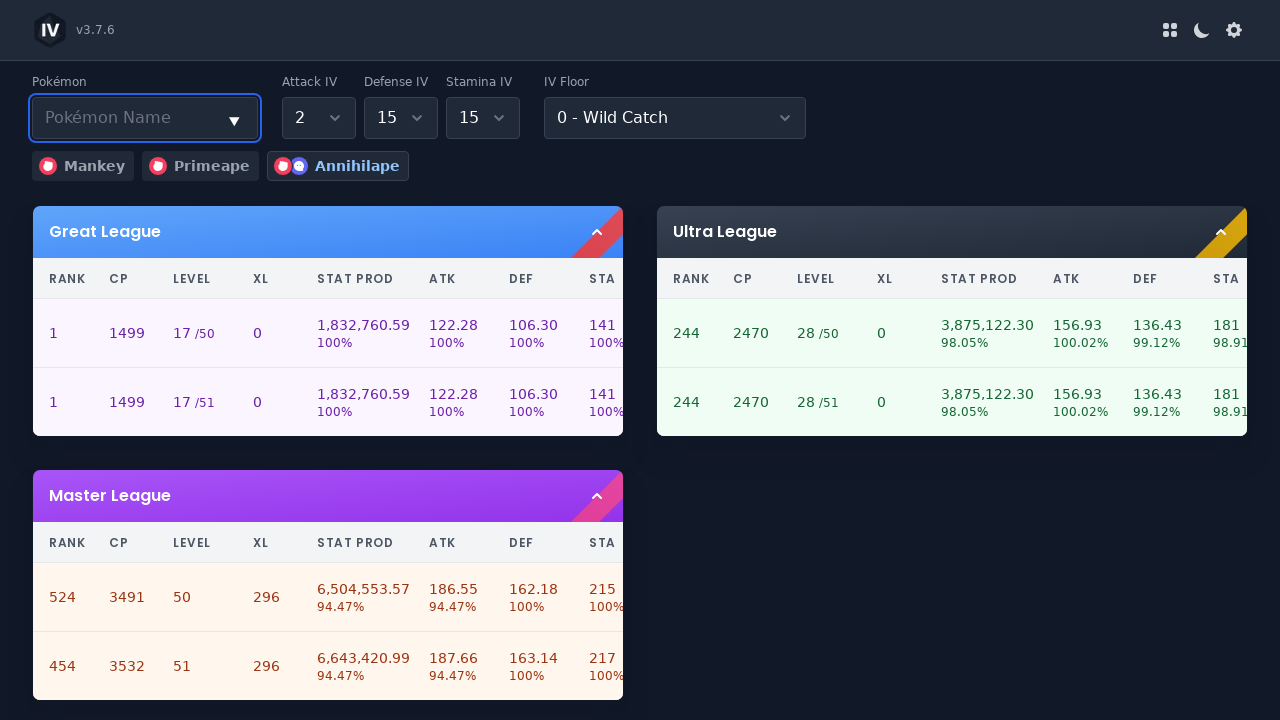

Filled search input with 'Pikachu' on xpath=//*[@id="__next"]/section/main/section[1]/label[1]/input
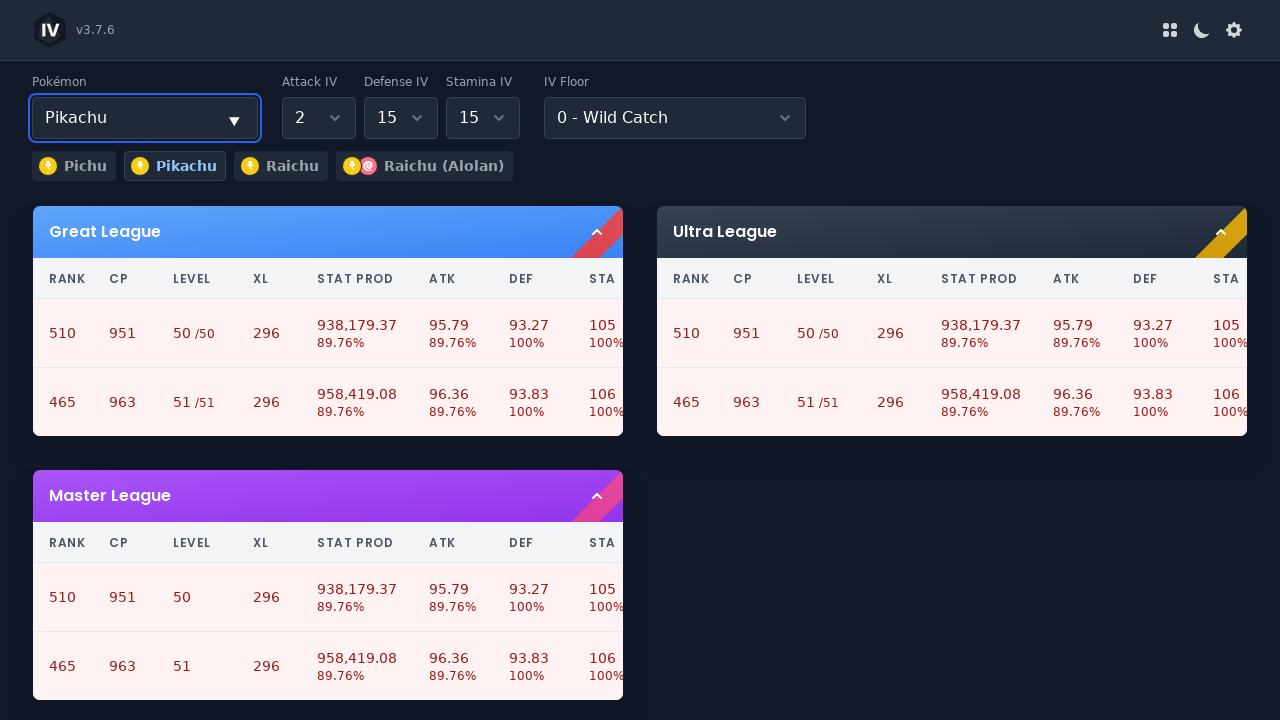

Pikachu suggestion appeared in dropdown
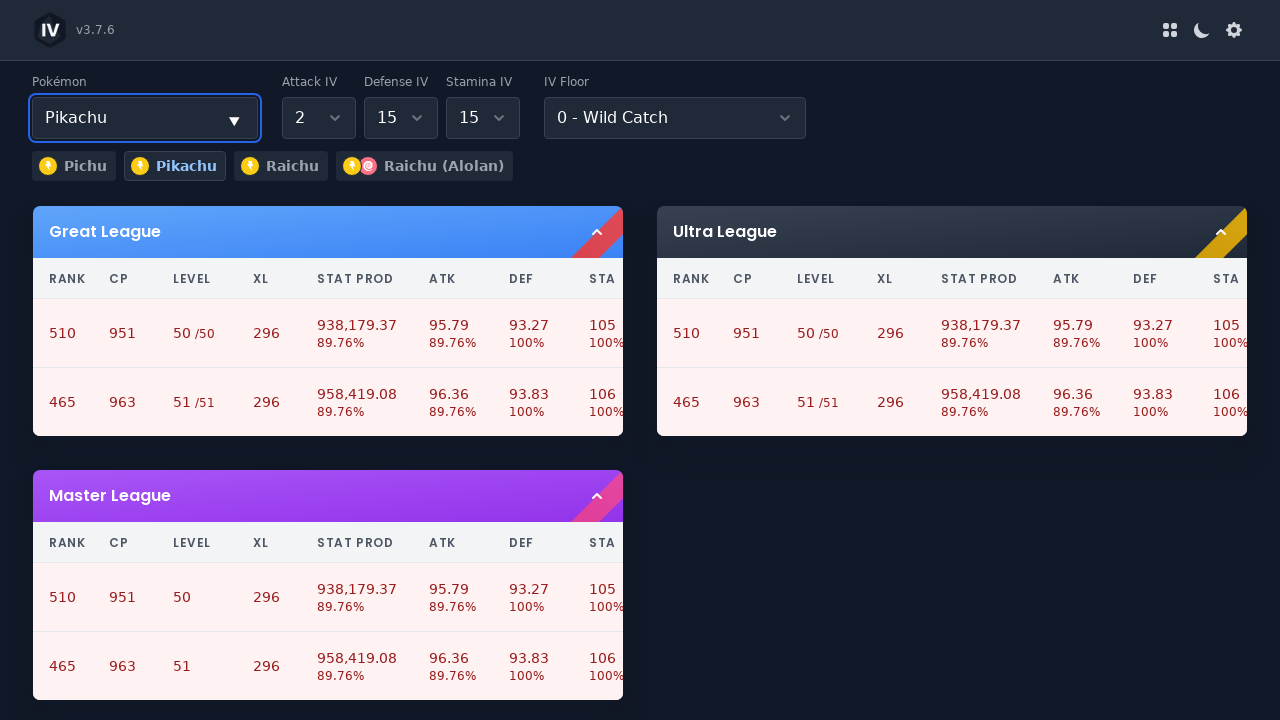

Selected Attack IV value of 12 on xpath=//*[@id="__next"]/section/main/section[1]/div[1]/label[1]/select
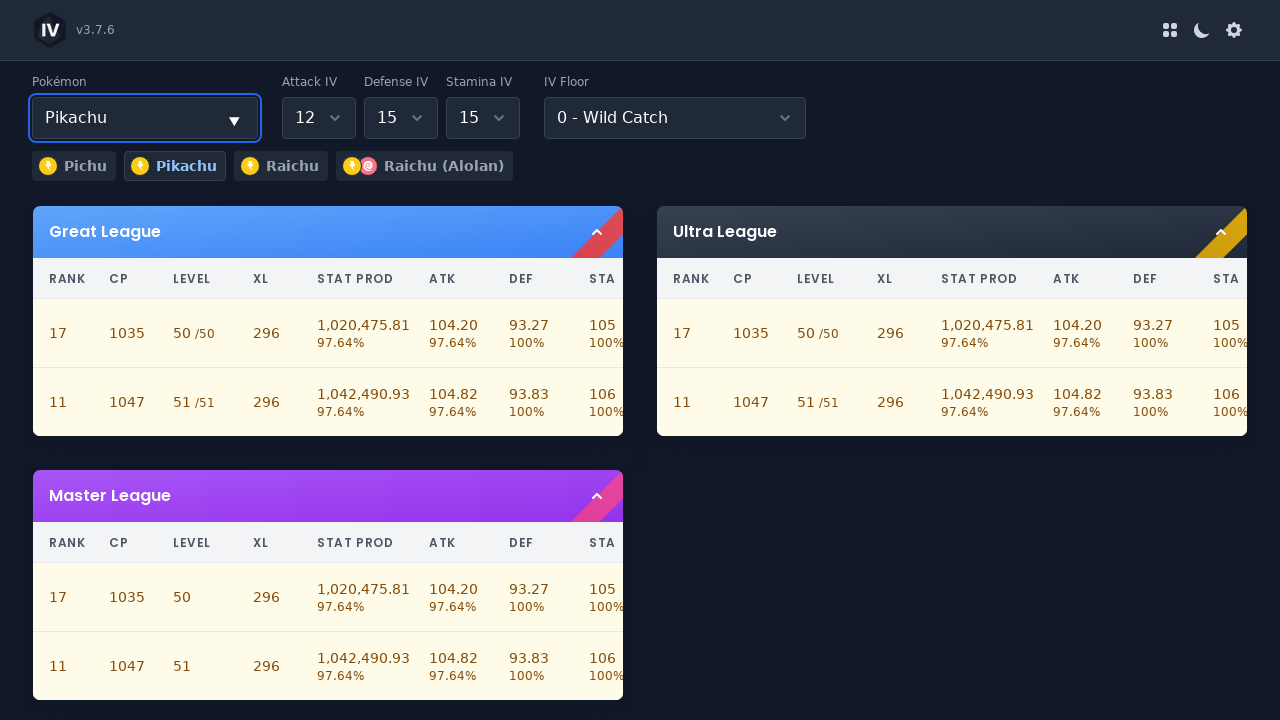

Selected Defense IV value of 14 on xpath=//*[@id="__next"]/section/main/section[1]/div[1]/label[2]/select
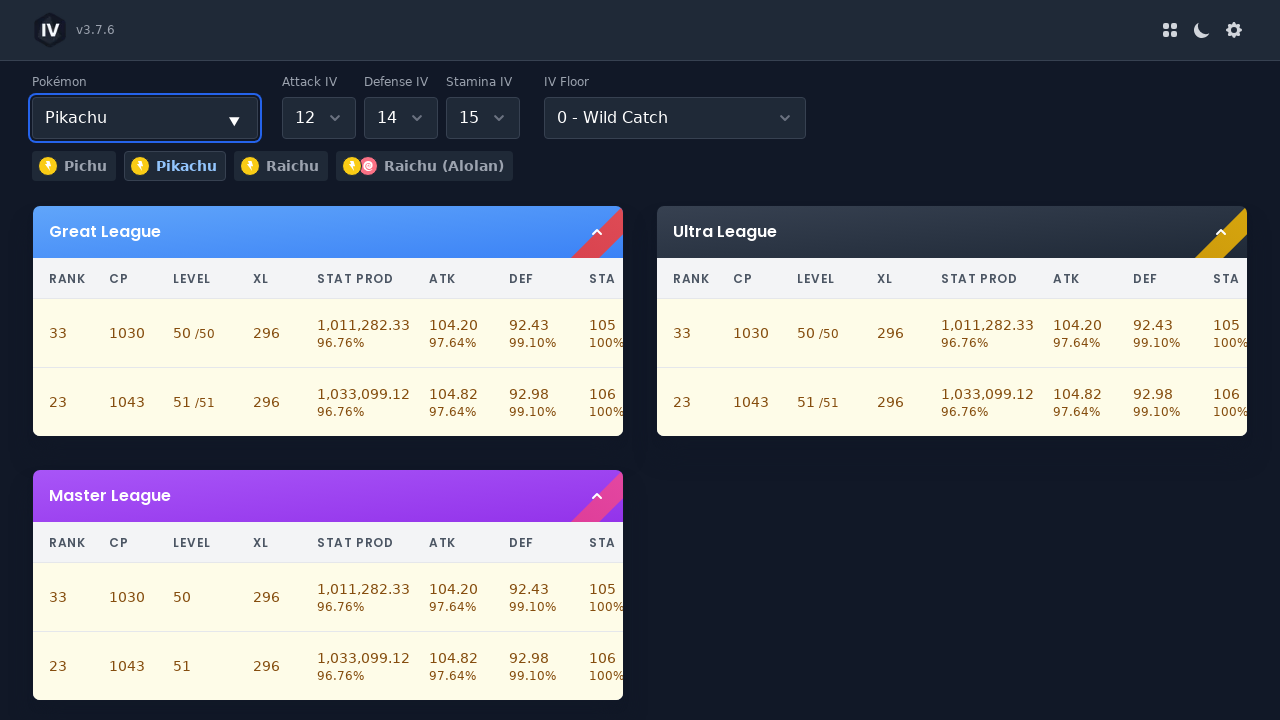

Selected Stamina IV value of 11 on xpath=//*[@id="__next"]/section/main/section[1]/div[1]/label[3]/select
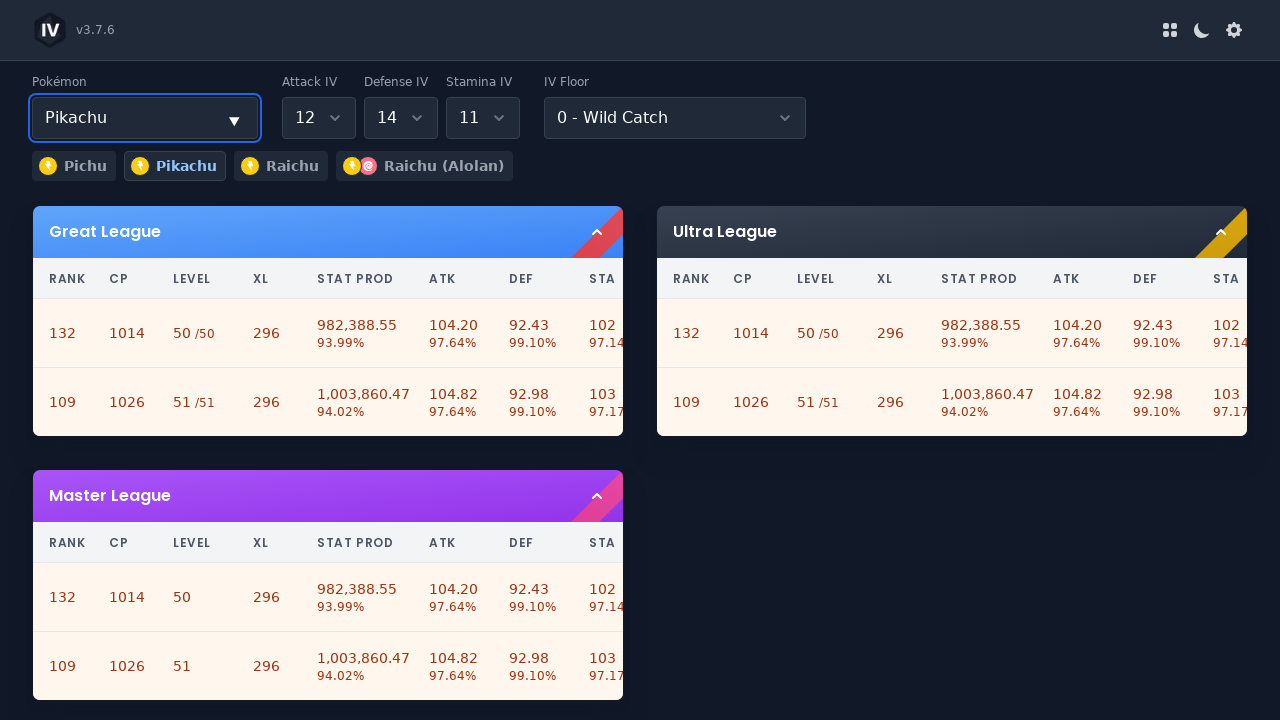

Clicked body to trigger IV ranking calculation at (640, 360) on body
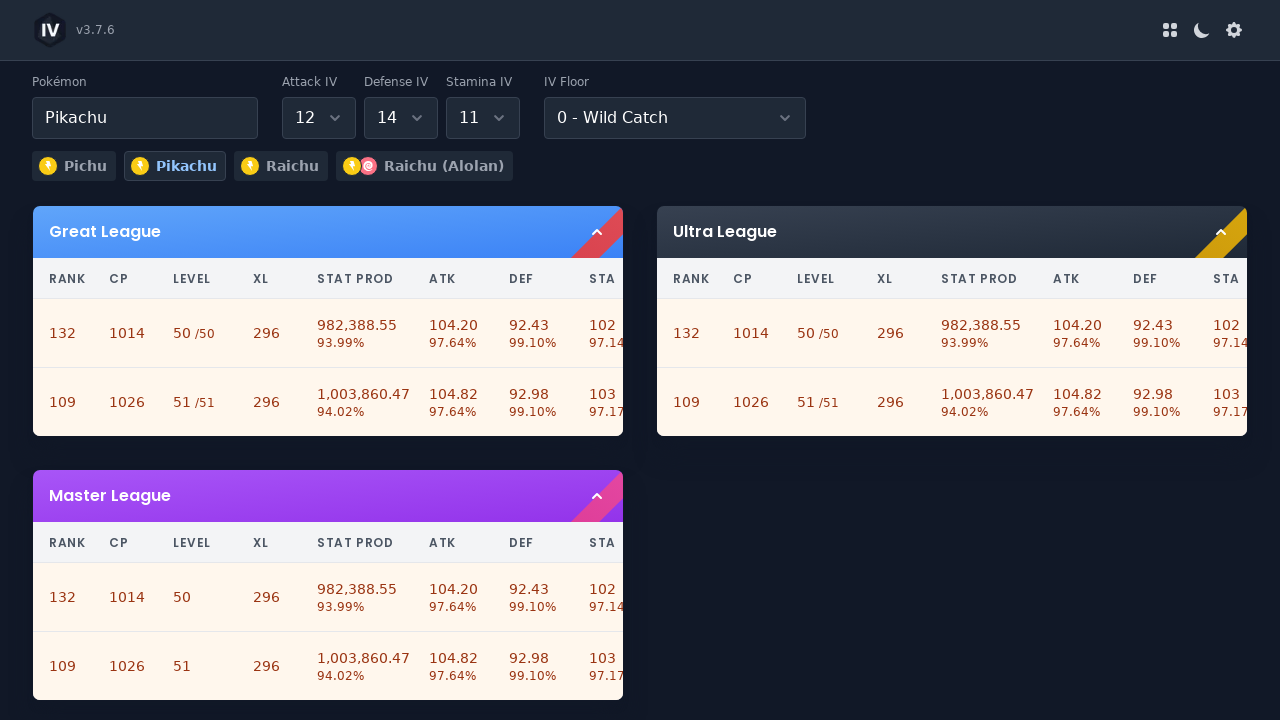

Great League ranking table loaded and displayed
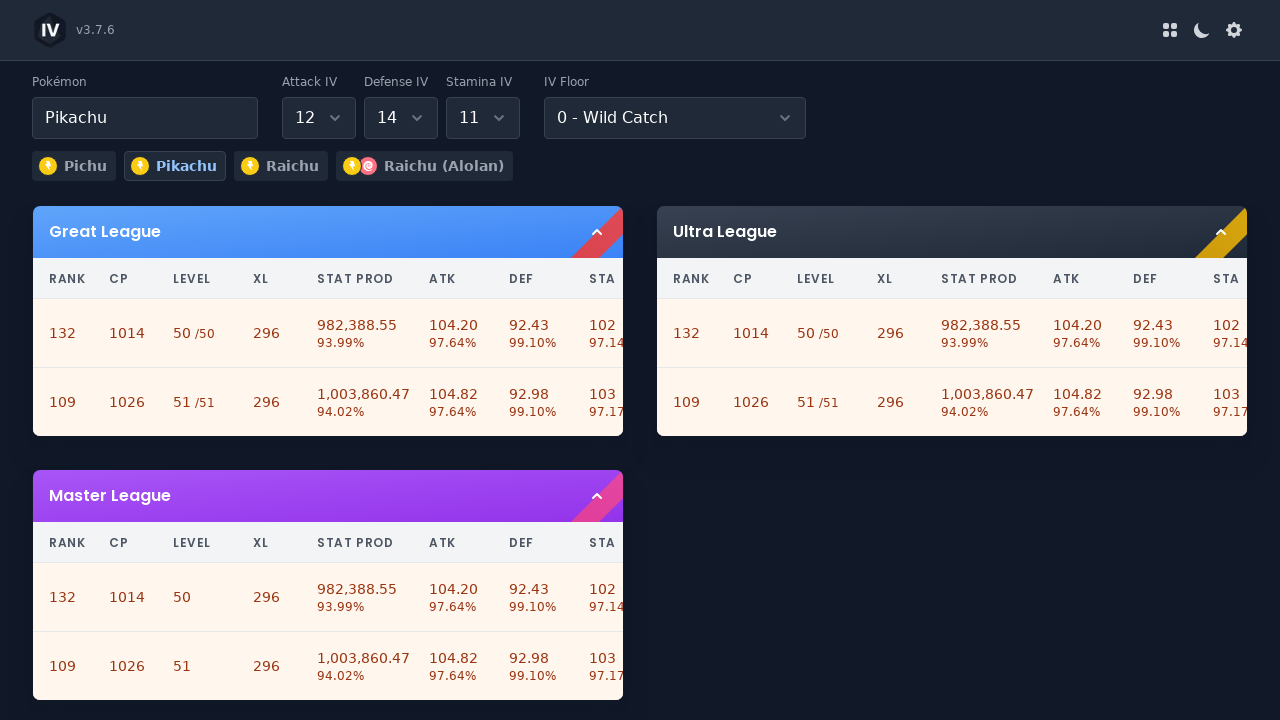

Ultra League ranking table loaded and displayed
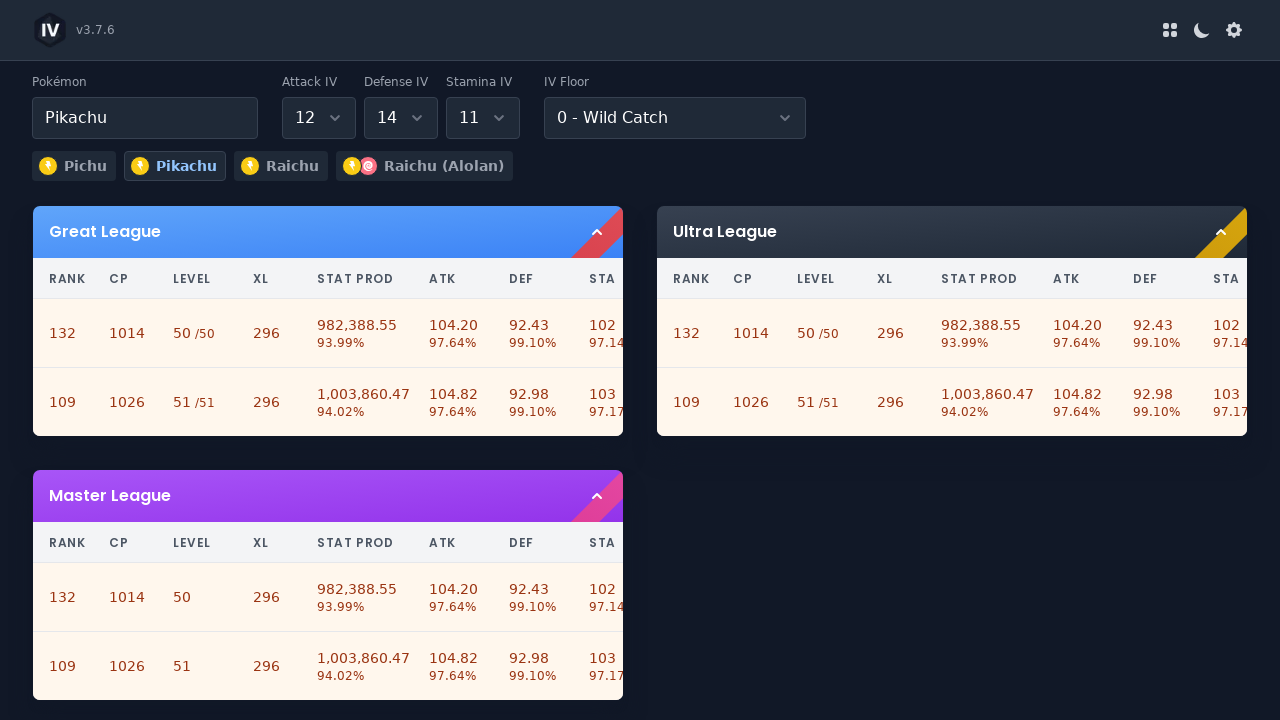

Master League ranking table loaded and displayed
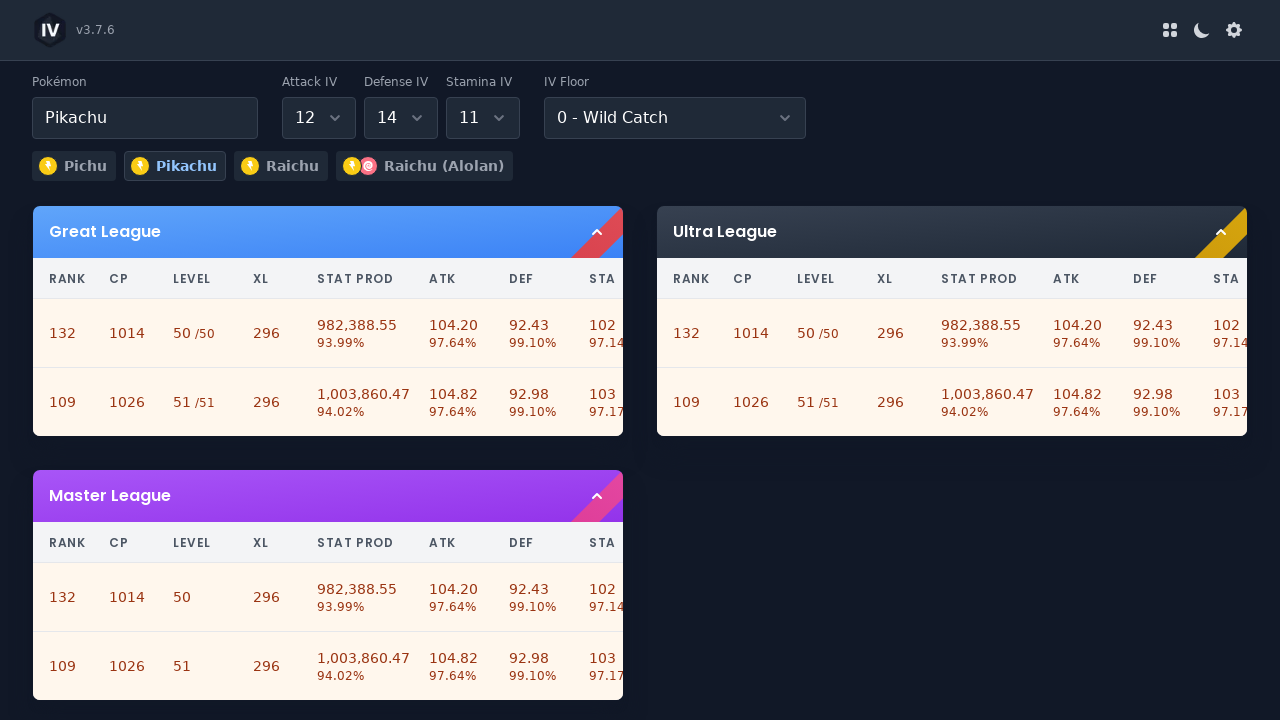

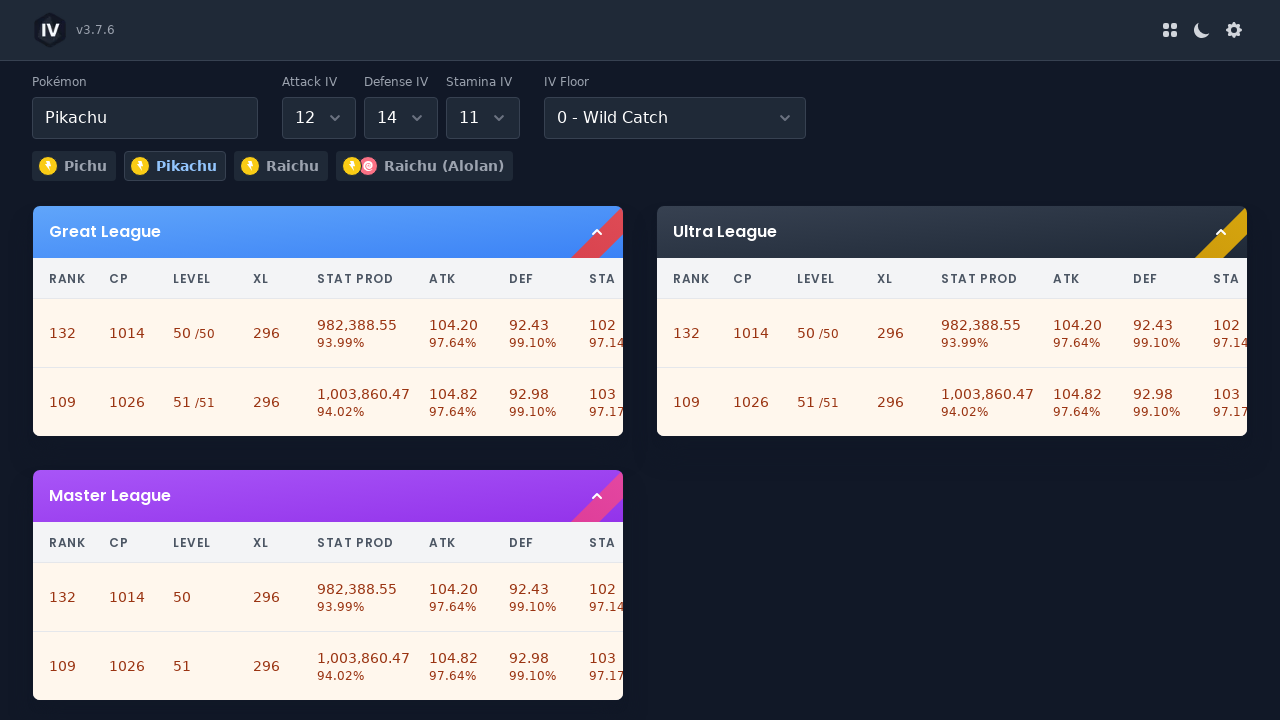